Tests checkbox functionality on Salesforce login page by verifying initial state and toggling the "Remember Username" checkbox

Starting URL: https://login.salesforce.com/

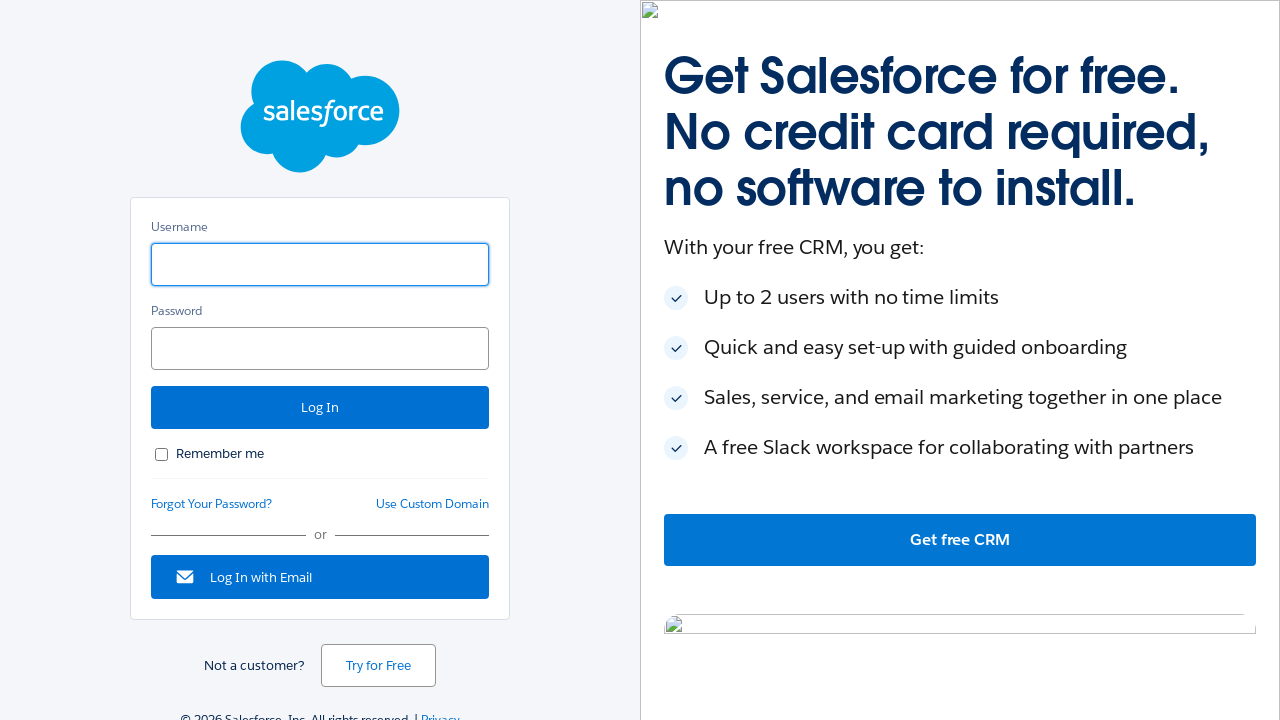

Located the 'Remember Username' checkbox element
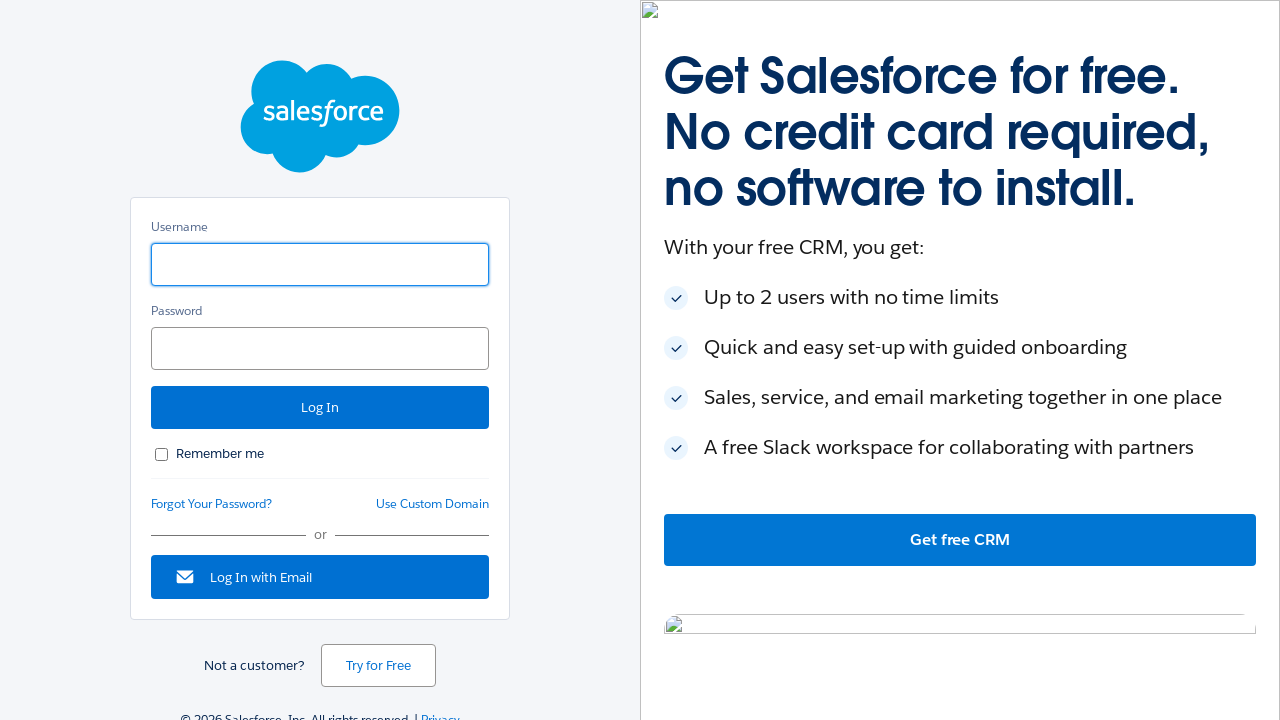

Verified checkbox is initially unchecked
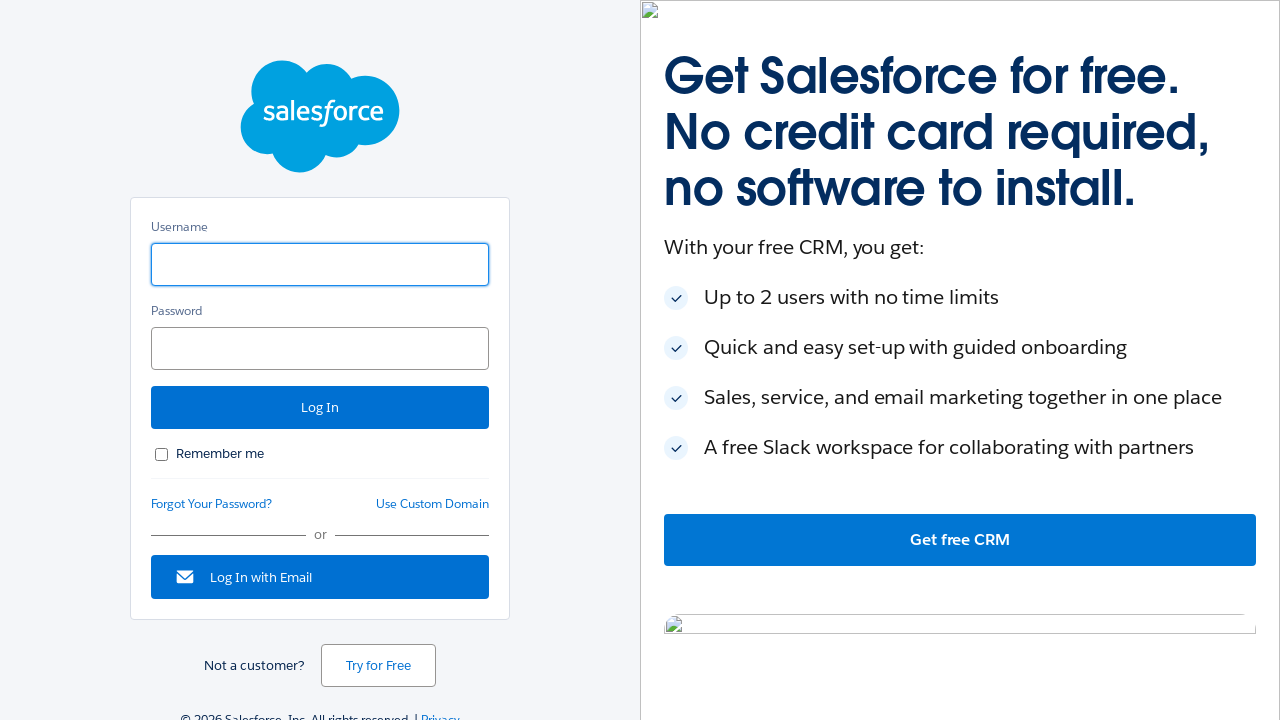

Clicked the 'Remember Username' checkbox to check it at (162, 454) on #rememberUn
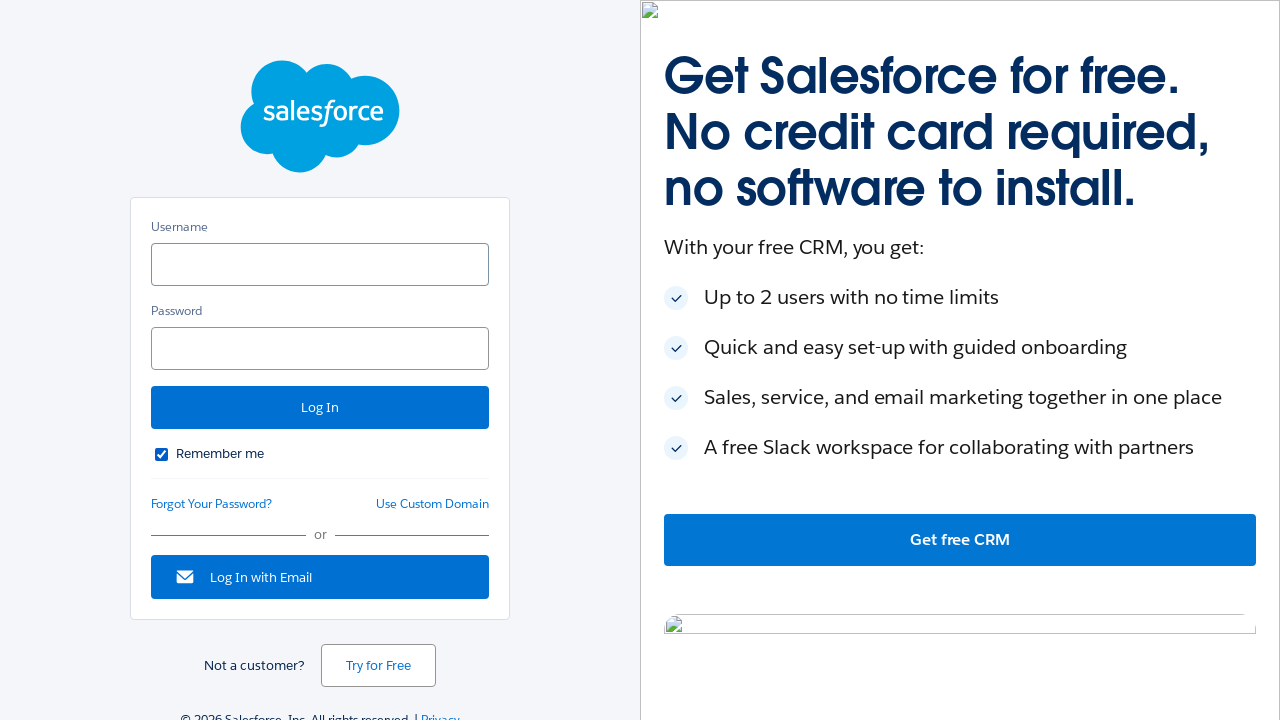

Verified checkbox is now checked
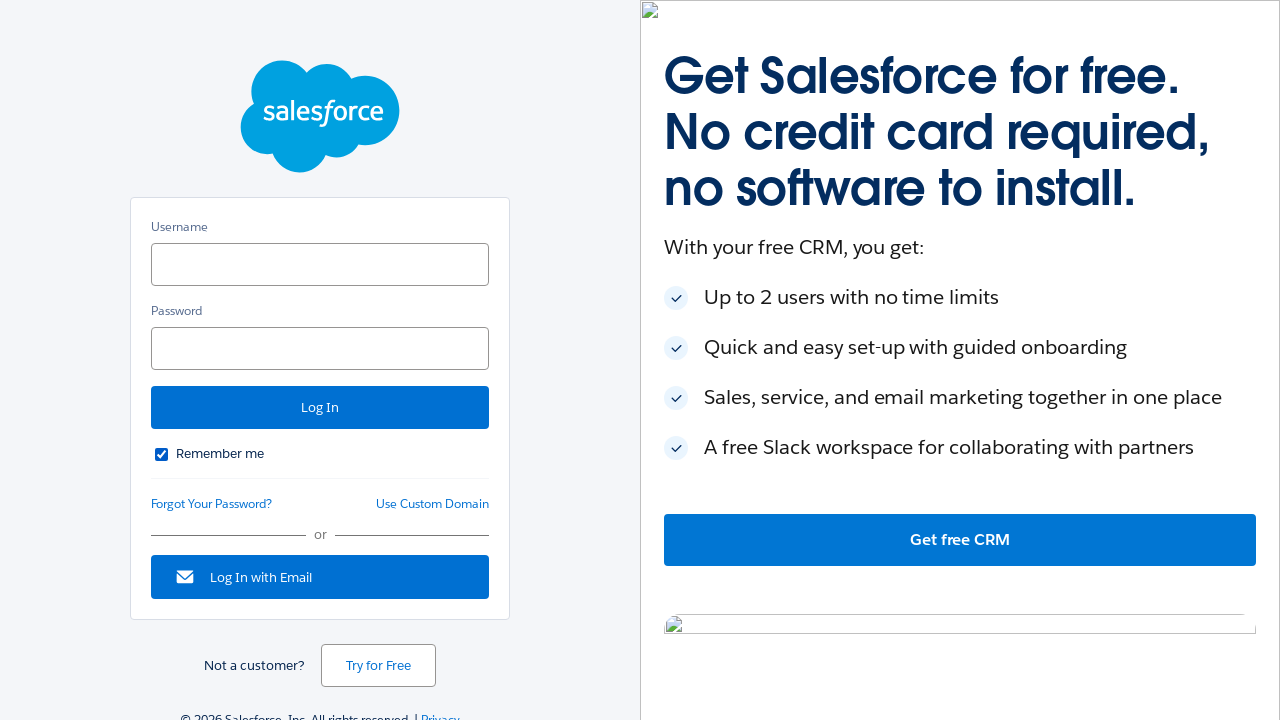

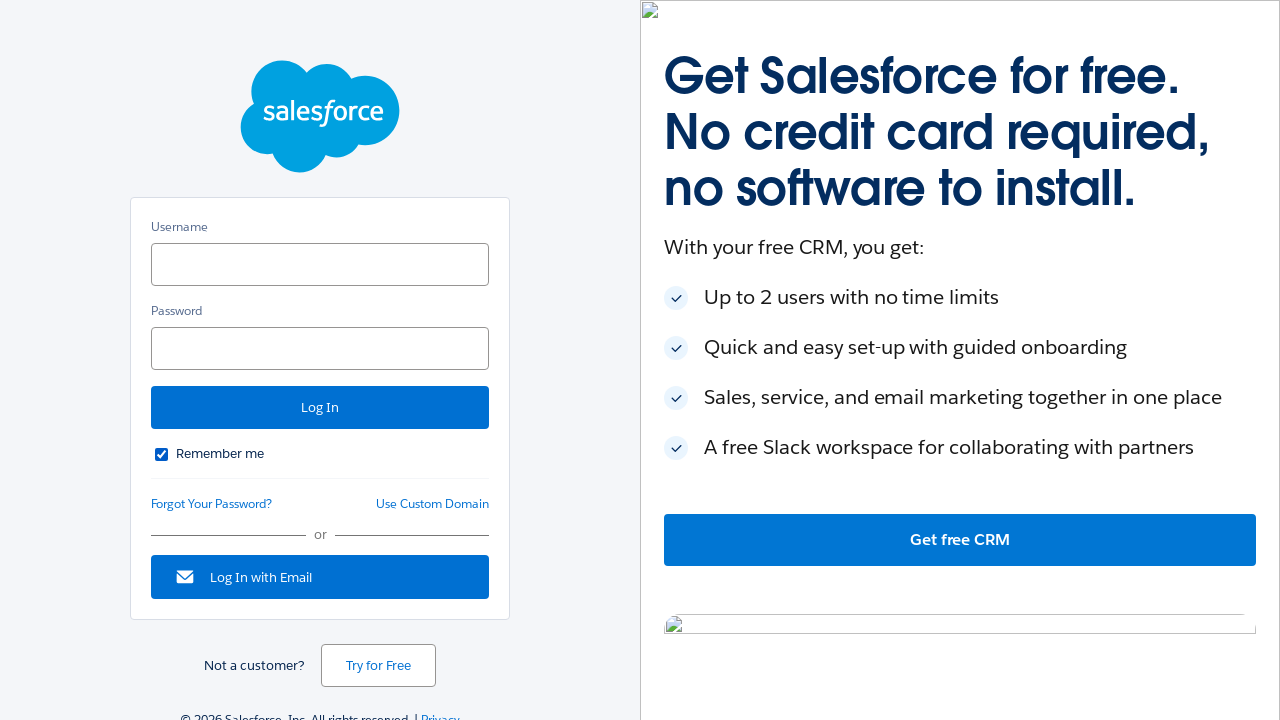